Tests alert functionality by clicking the alert button and accepting the alert dialog

Starting URL: https://demoqa.com/alerts

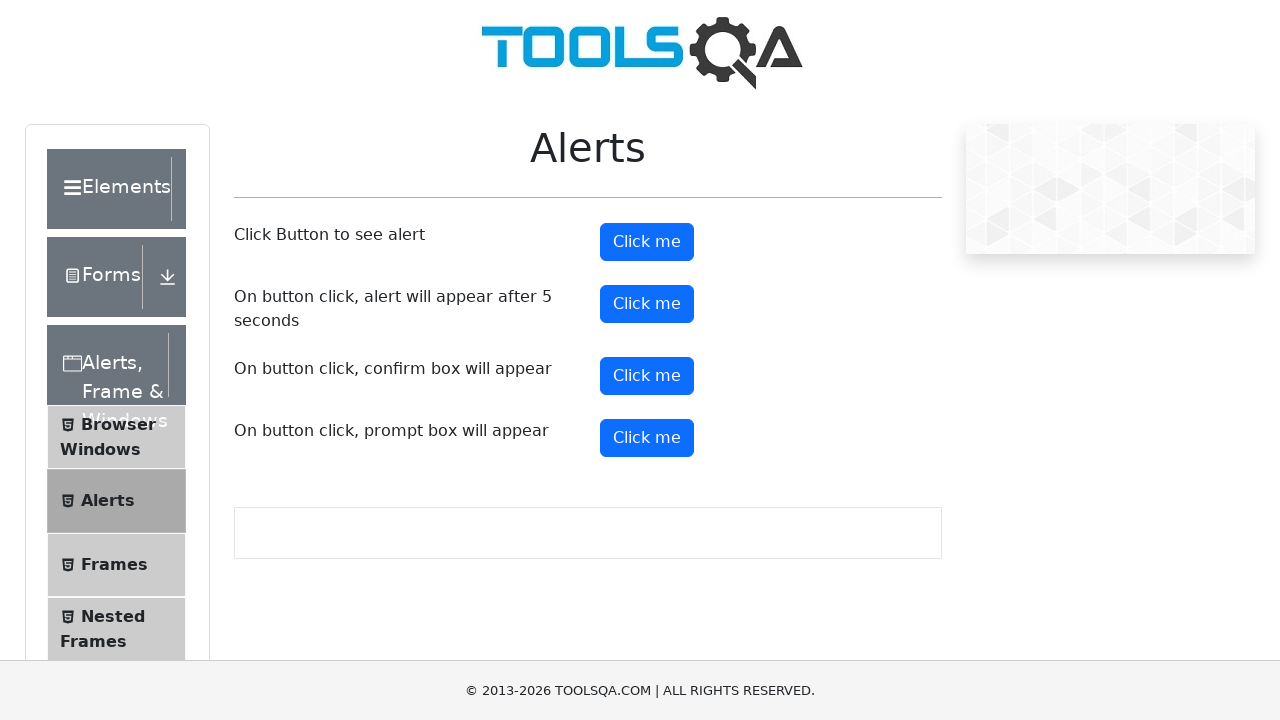

Set up dialog handler to automatically accept alerts
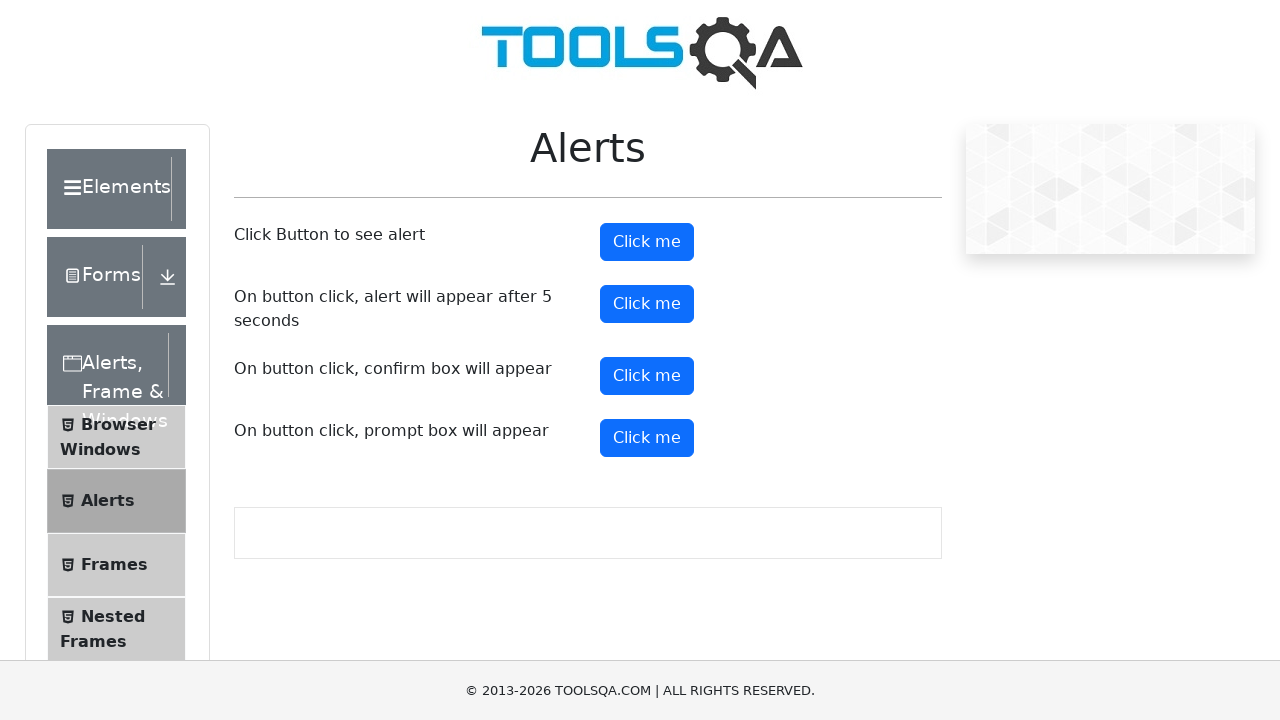

Clicked the alert button to trigger alert dialog at (647, 242) on #alertButton
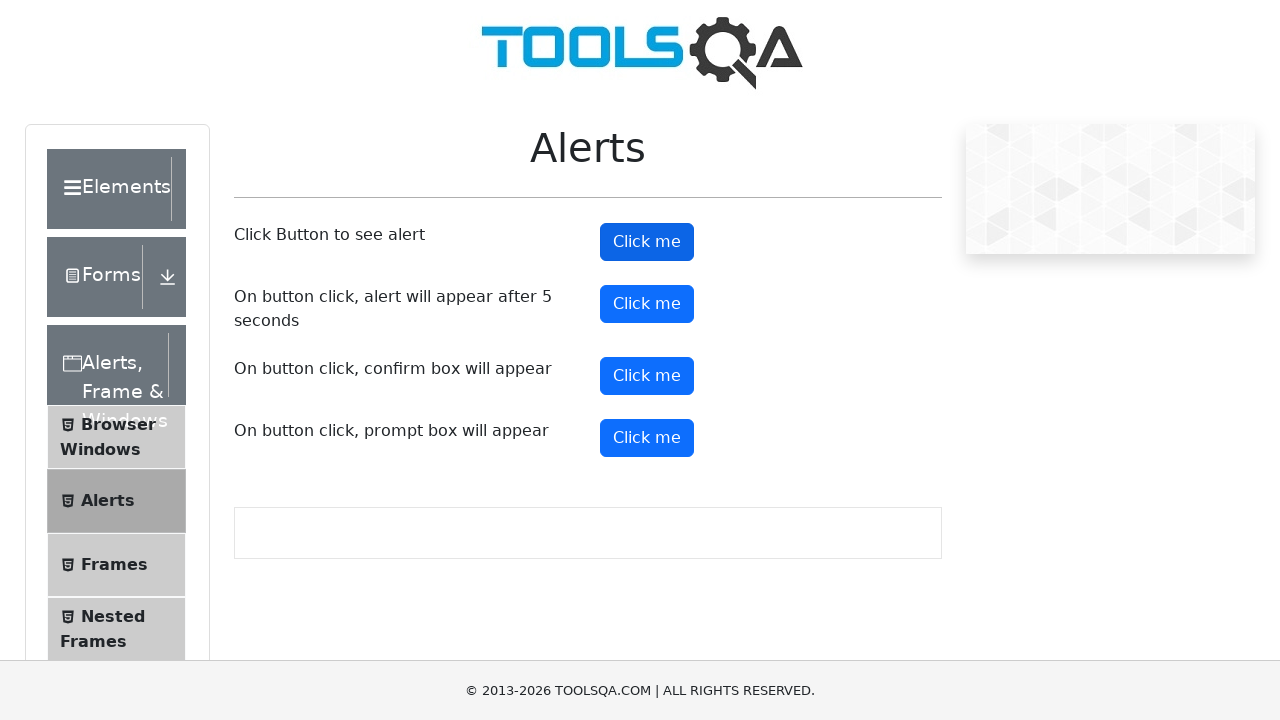

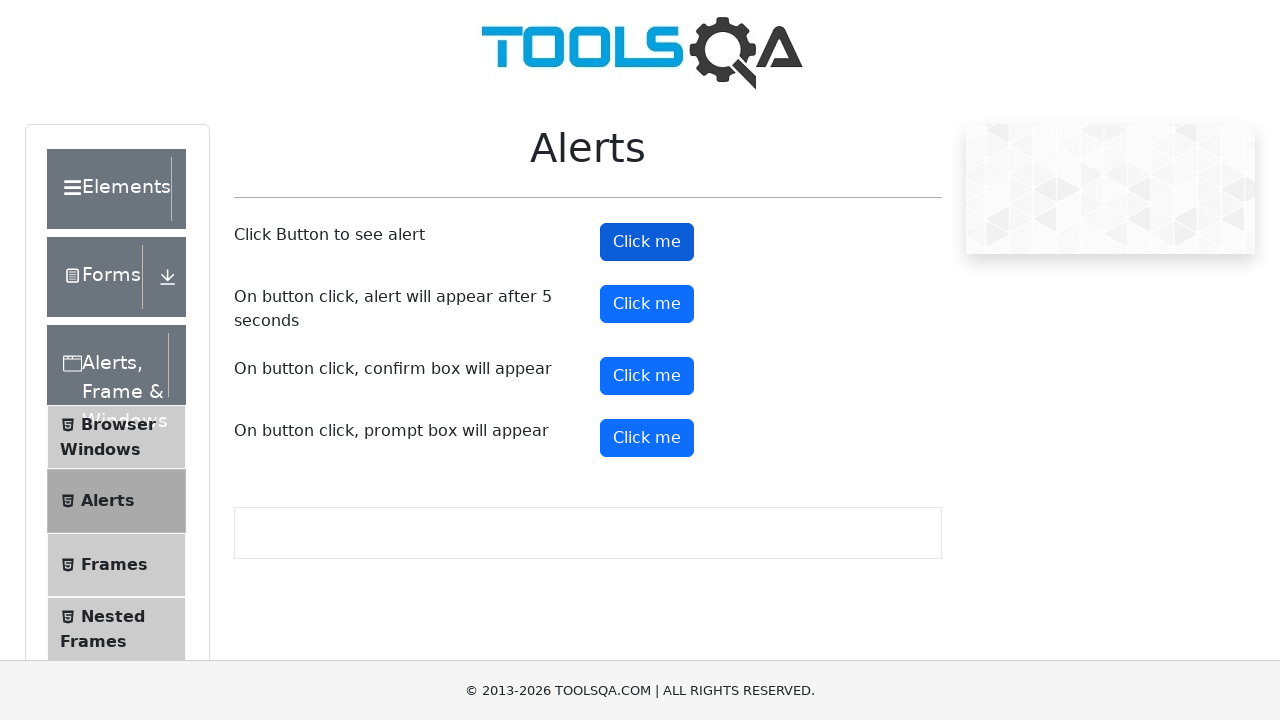